Tests that the counter displays the correct number of todo items as items are added

Starting URL: https://demo.playwright.dev/todomvc

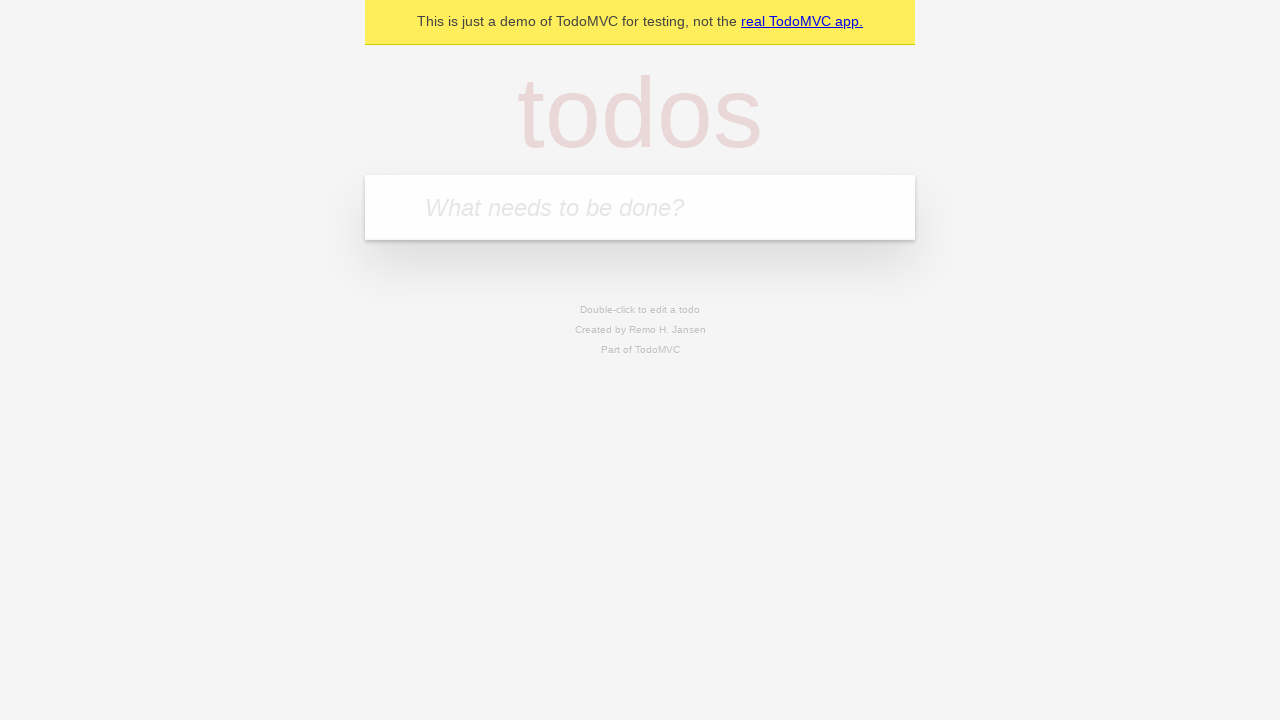

Filled todo input with 'buy some cheese' on internal:attr=[placeholder="What needs to be done?"i]
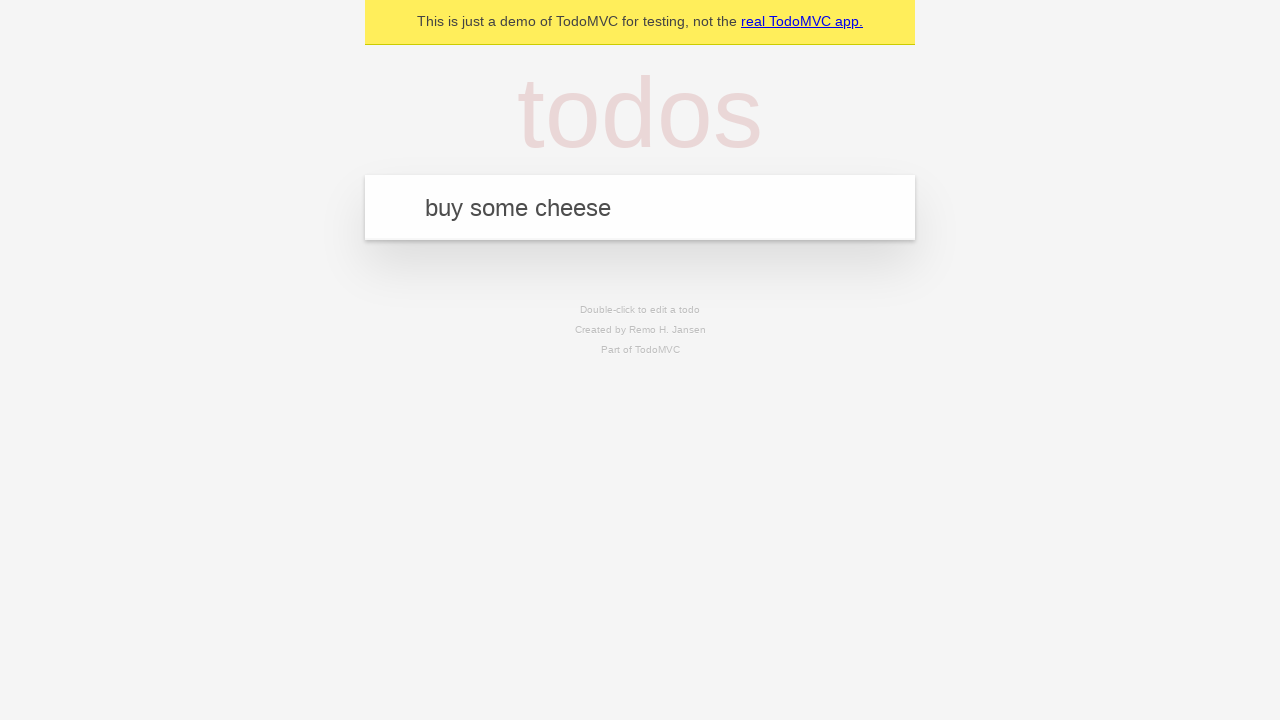

Pressed Enter to add first todo item on internal:attr=[placeholder="What needs to be done?"i]
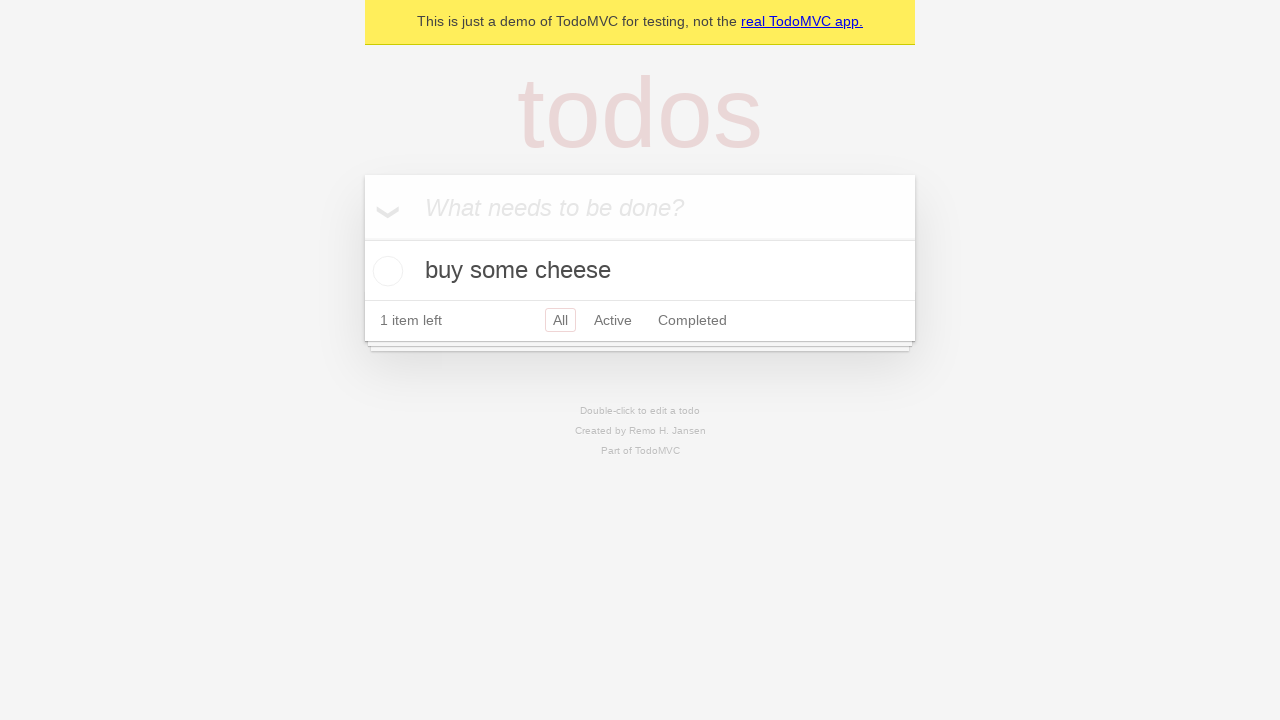

Waited for todo counter to appear
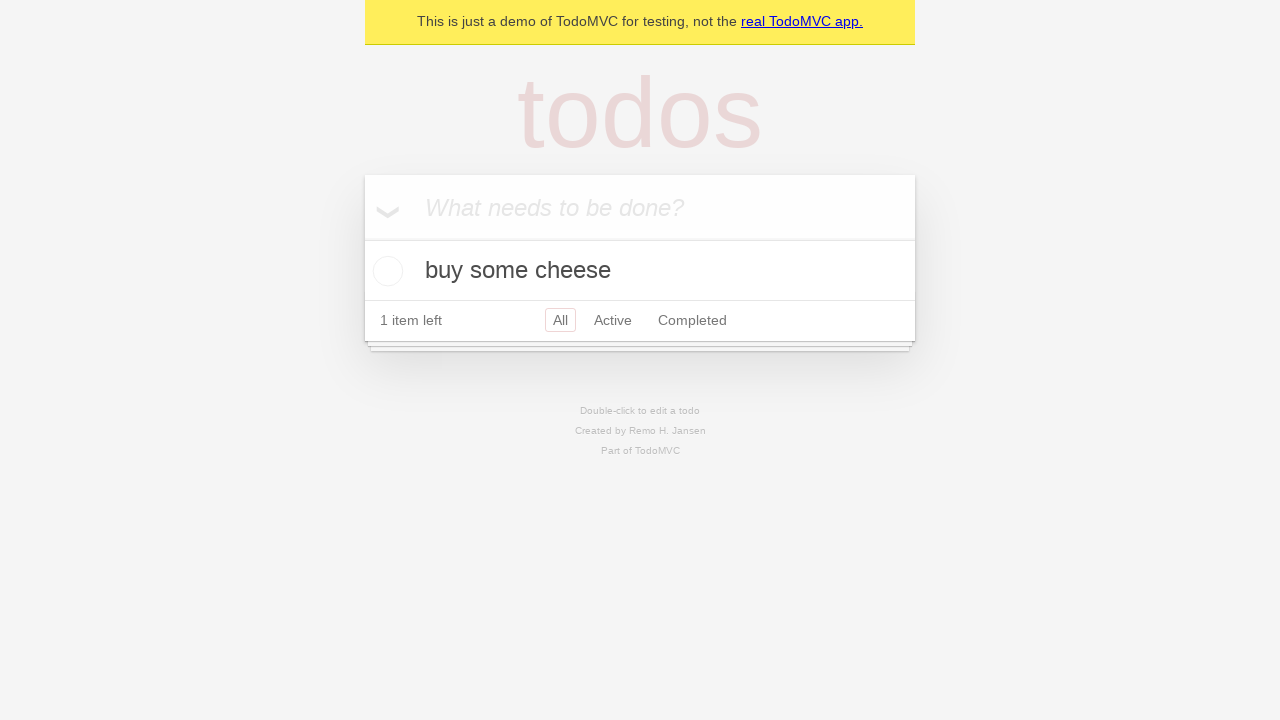

Filled todo input with 'feed the cat' on internal:attr=[placeholder="What needs to be done?"i]
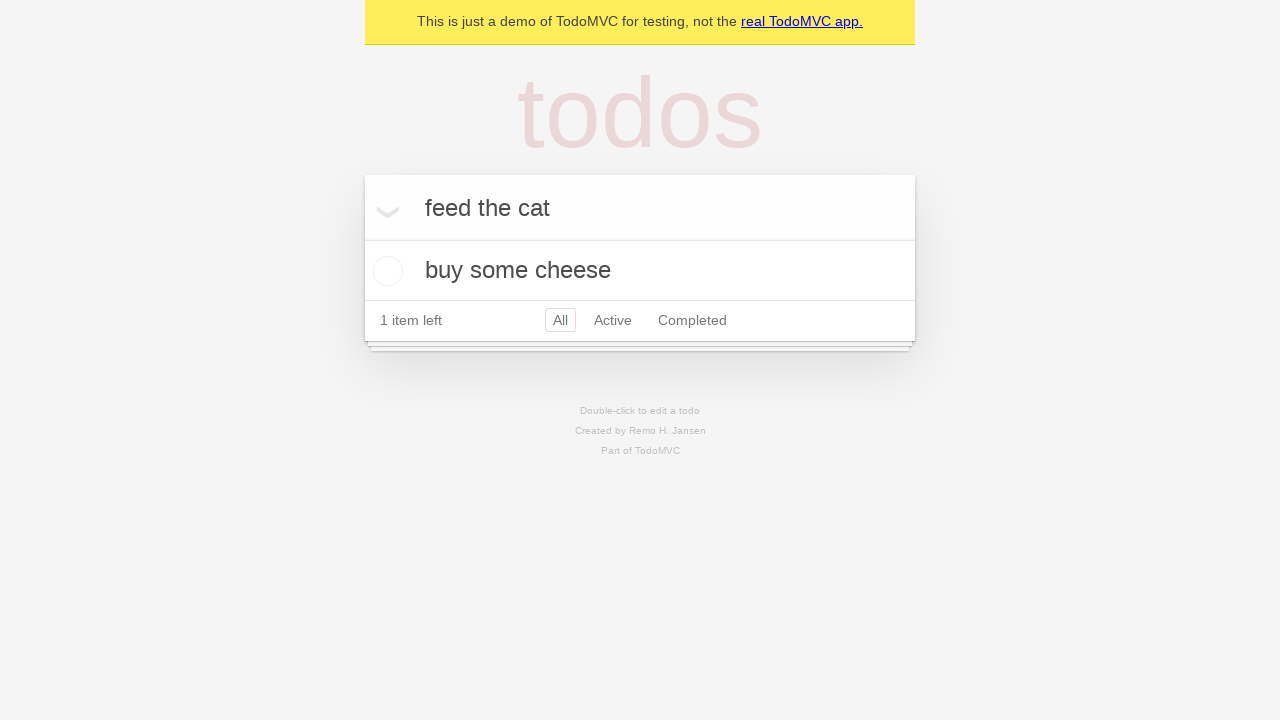

Pressed Enter to add second todo item on internal:attr=[placeholder="What needs to be done?"i]
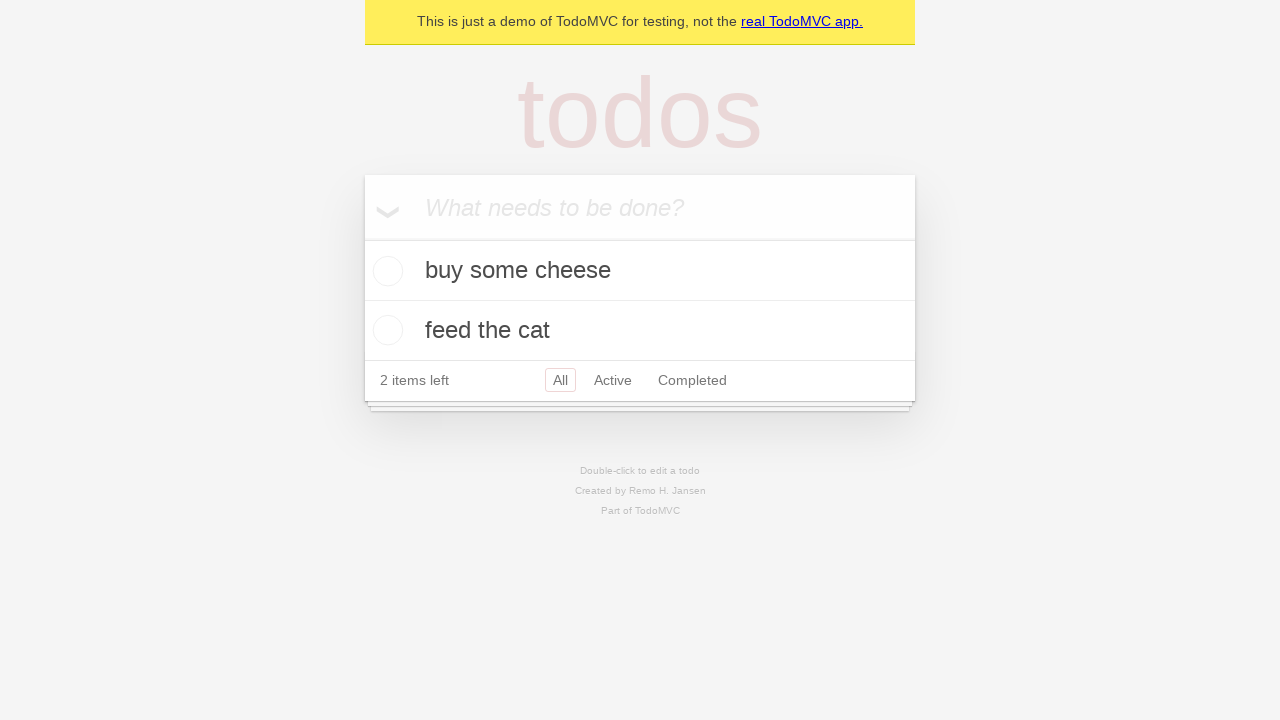

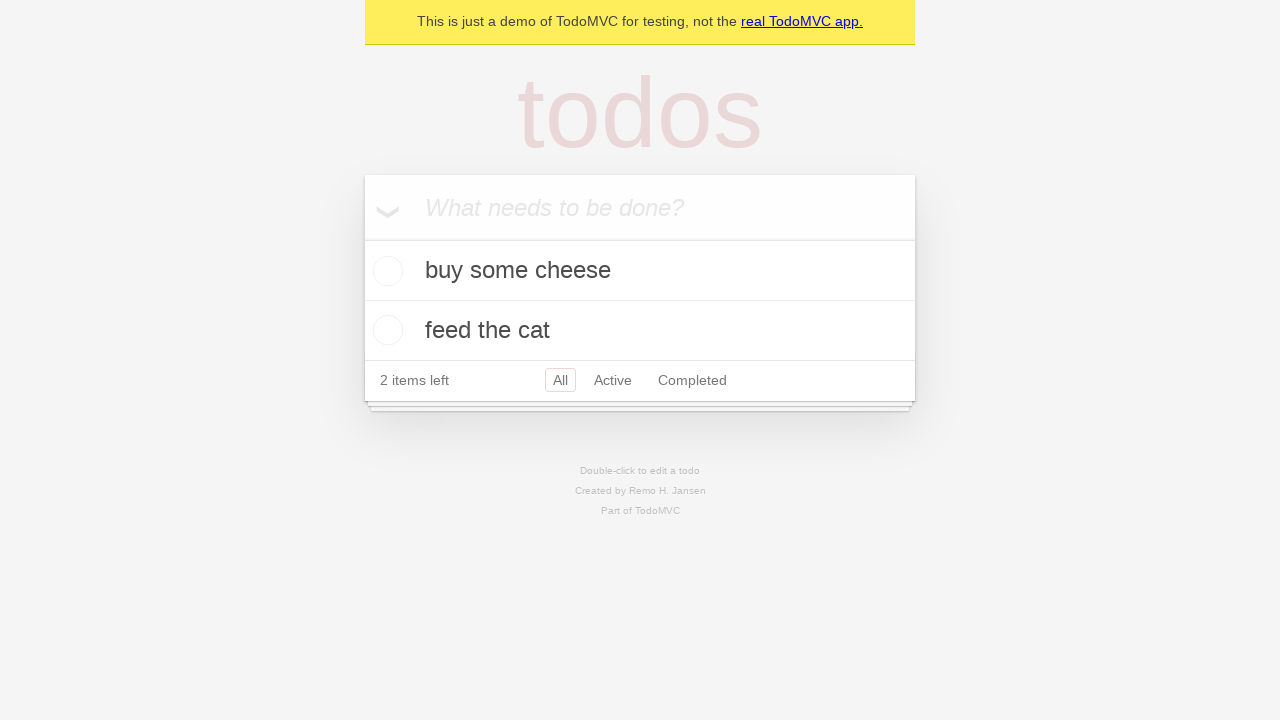